Tests clicking a button with dynamic ID multiple times to verify that button localization doesn't depend on ID attribute

Starting URL: http://uitestingplayground.com/dynamicid

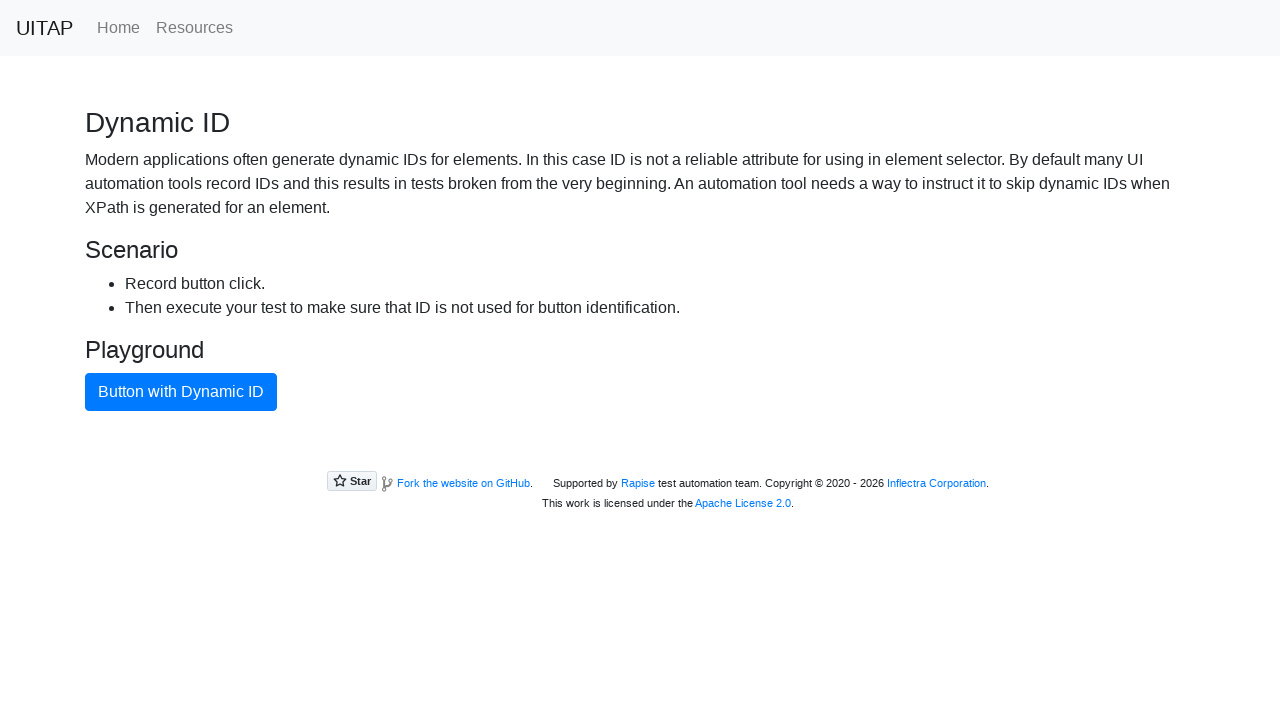

Waited for primary button to be visible
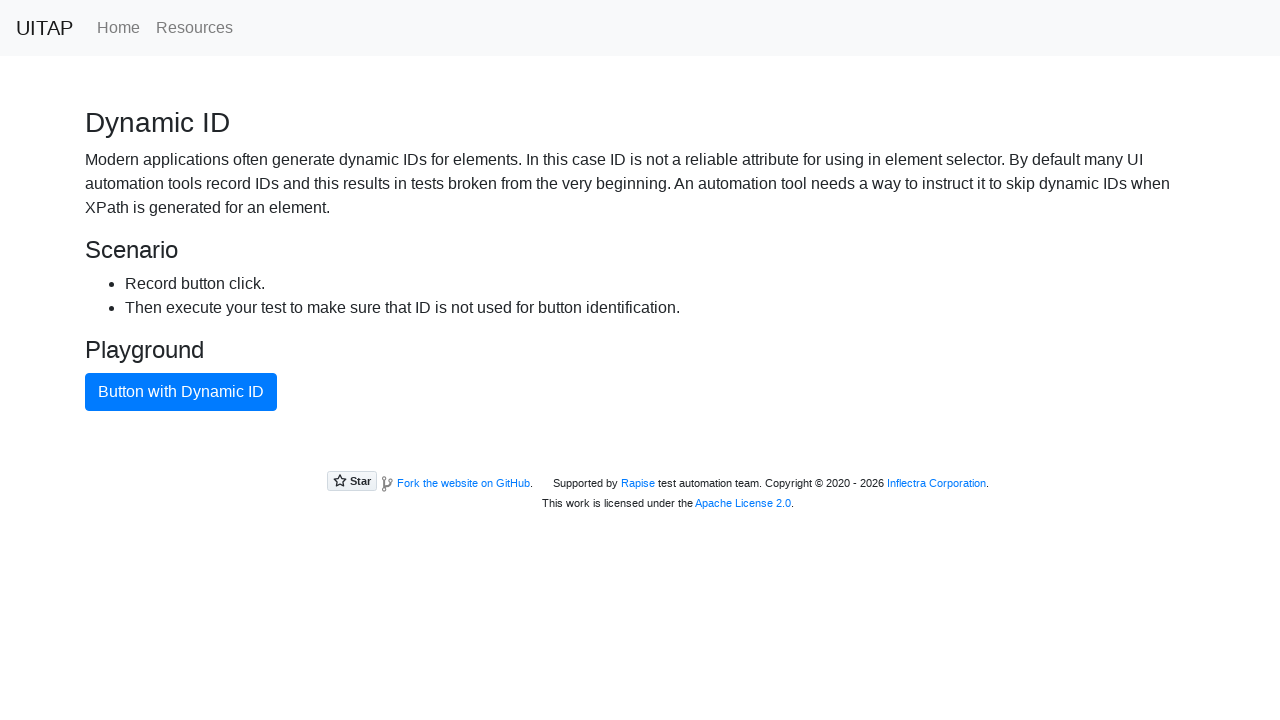

Clicked the primary button at (181, 392) on button.btn-primary
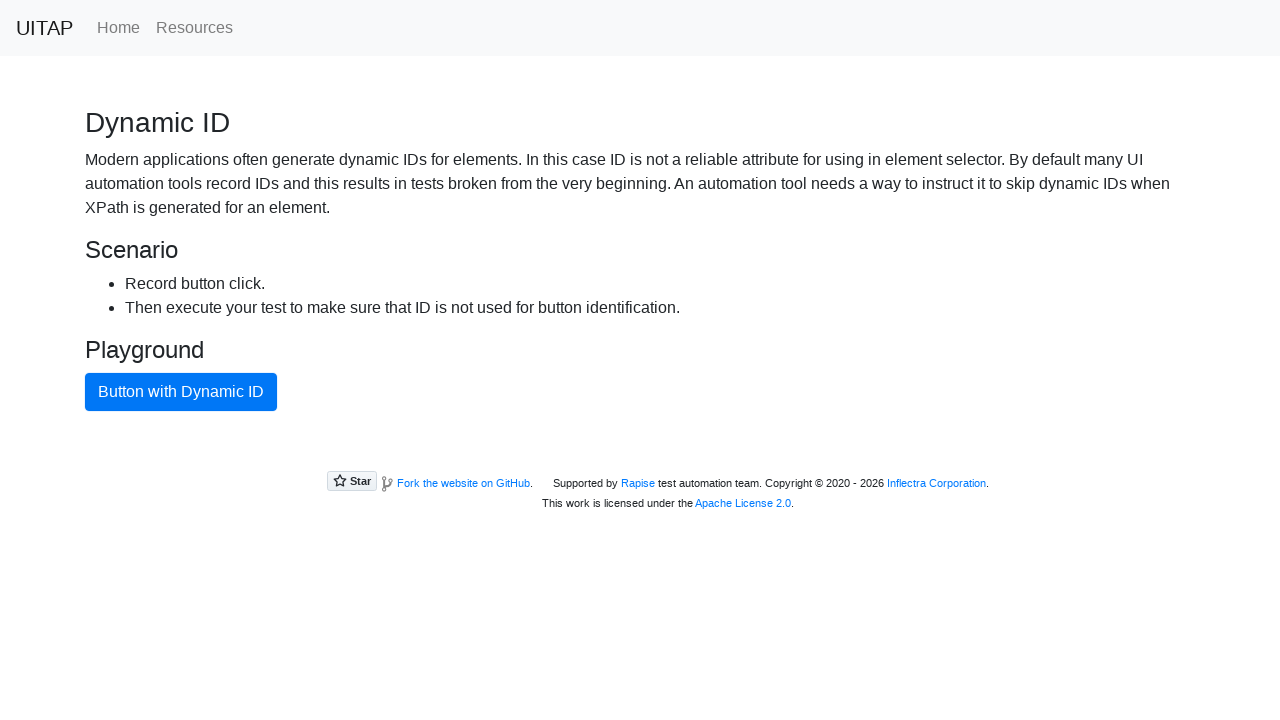

Waited for primary button to be visible
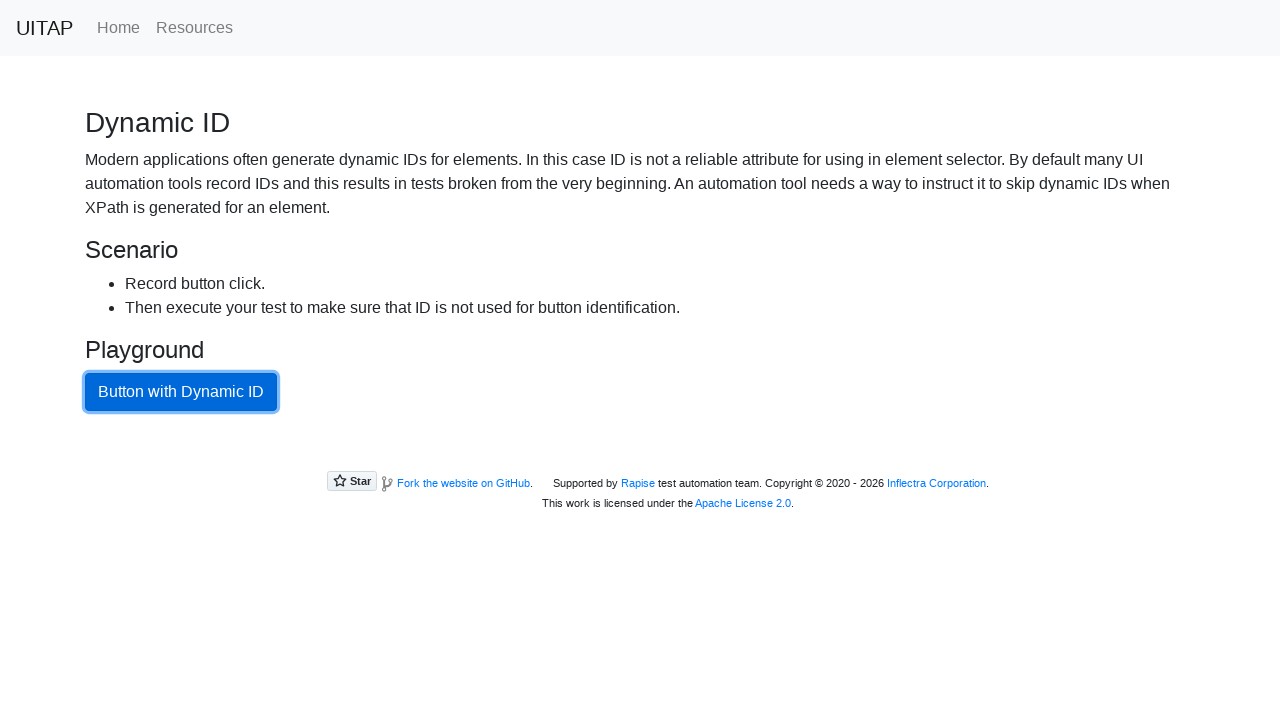

Clicked the primary button at (181, 392) on button.btn-primary
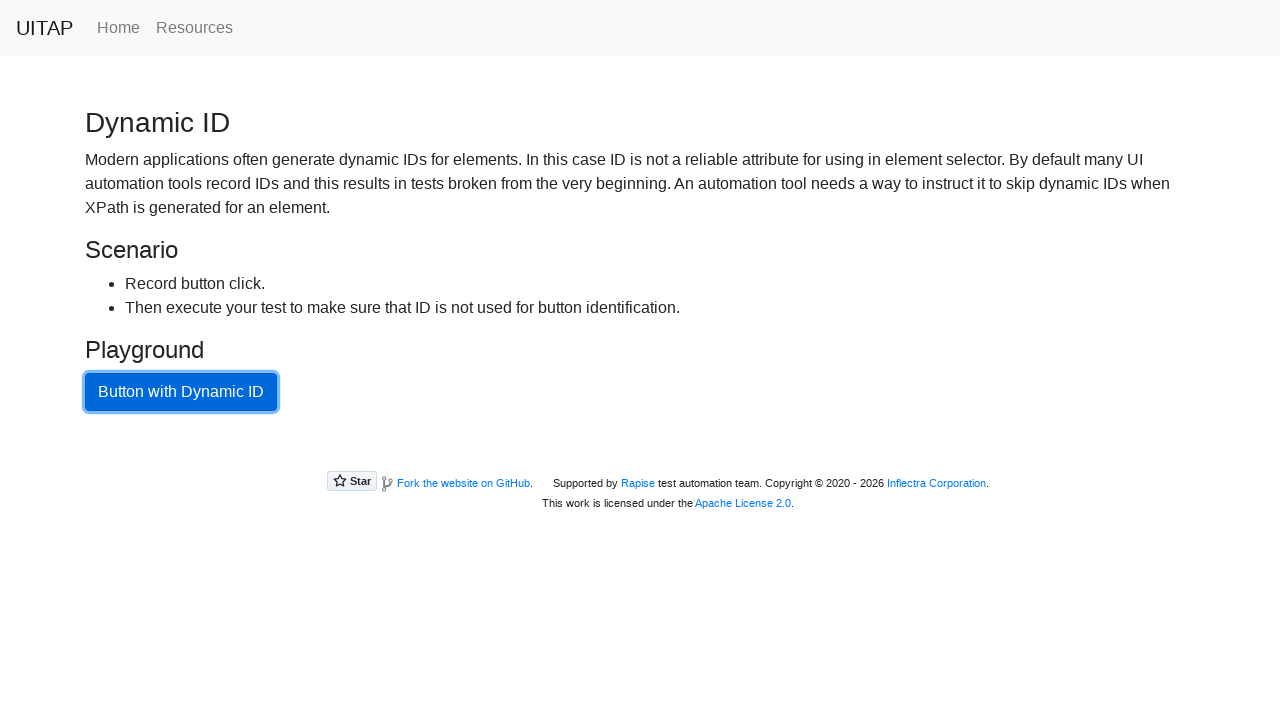

Waited for primary button to be visible
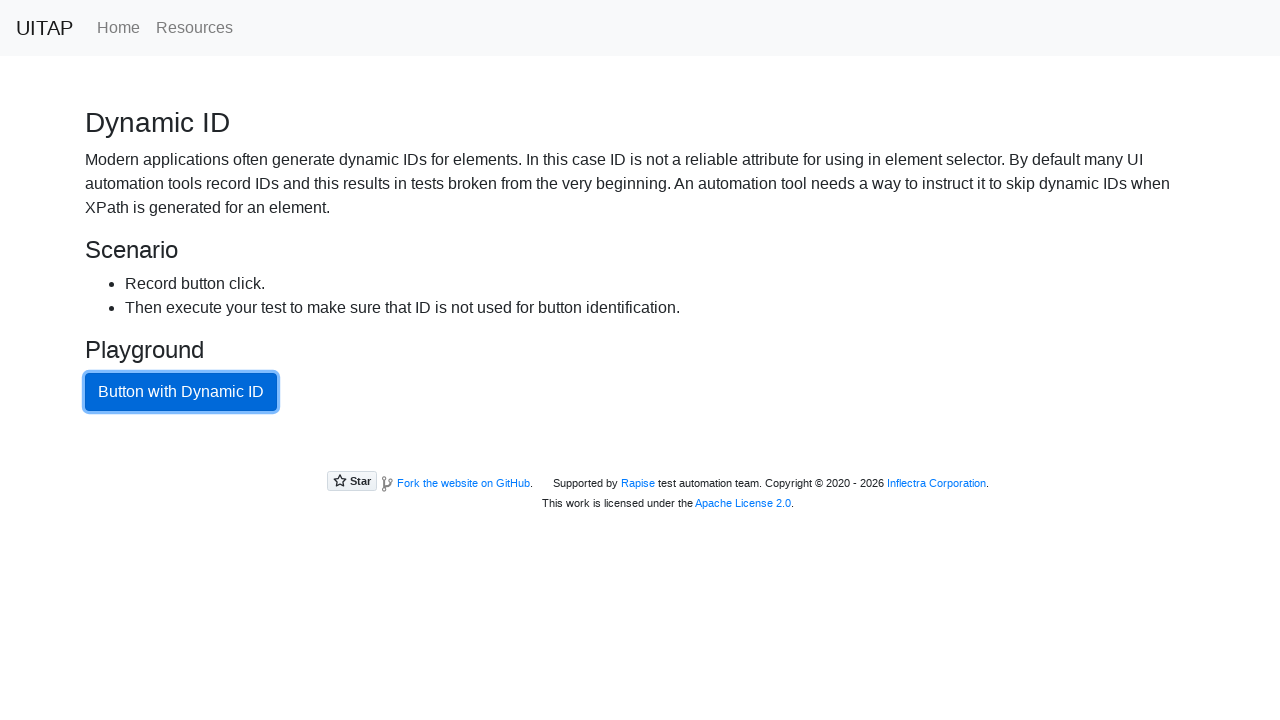

Clicked the primary button at (181, 392) on button.btn-primary
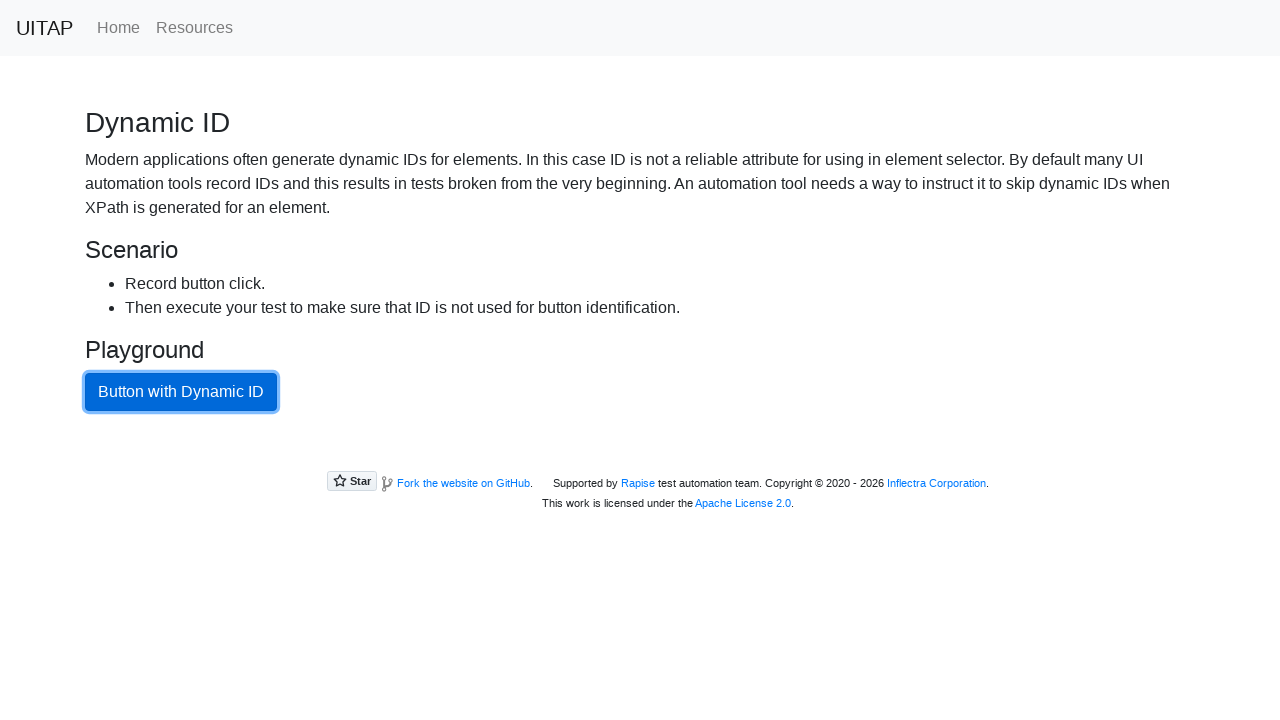

Retrieved all buttons from the page
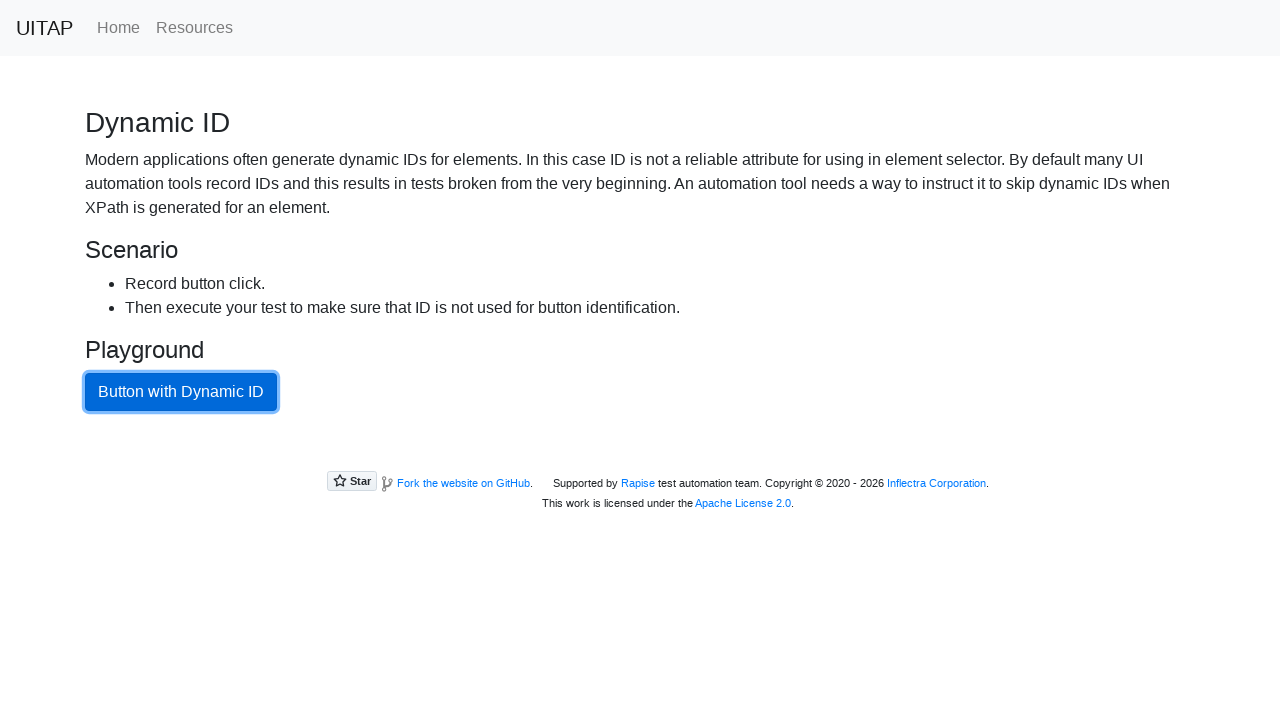

Verified button ID doesn't depend on dynamic values
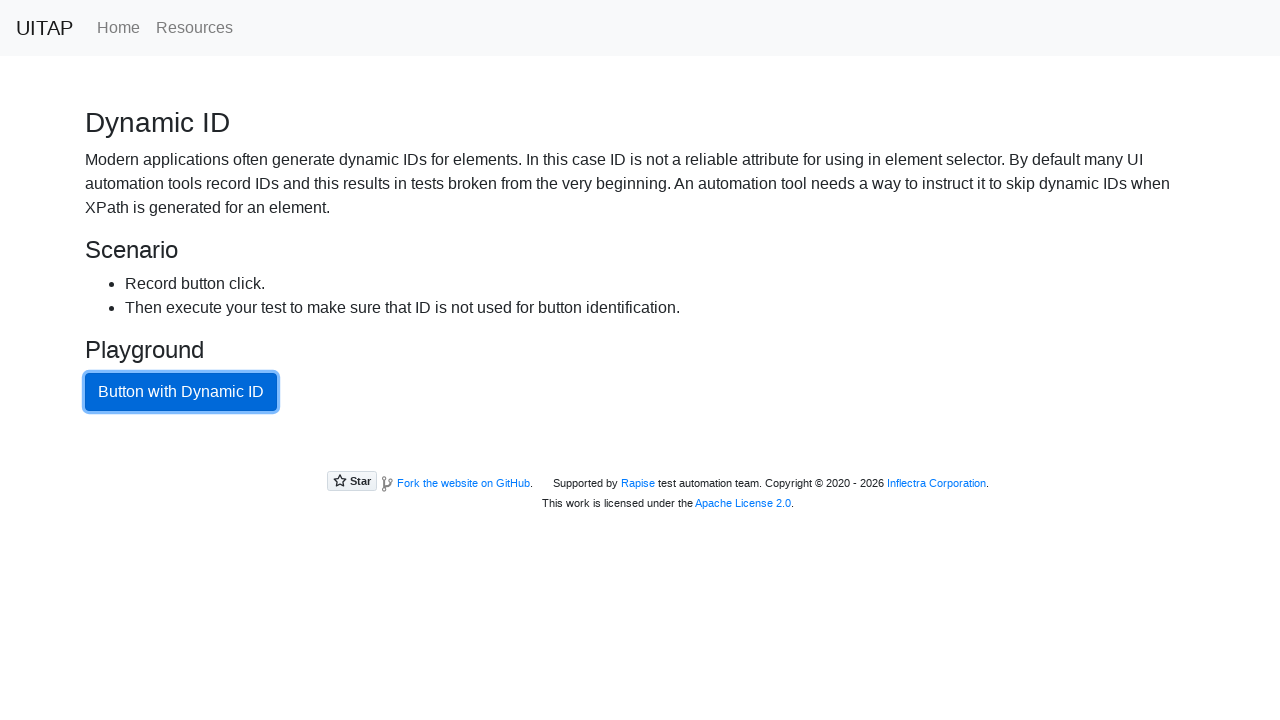

Verified button ID doesn't depend on dynamic values
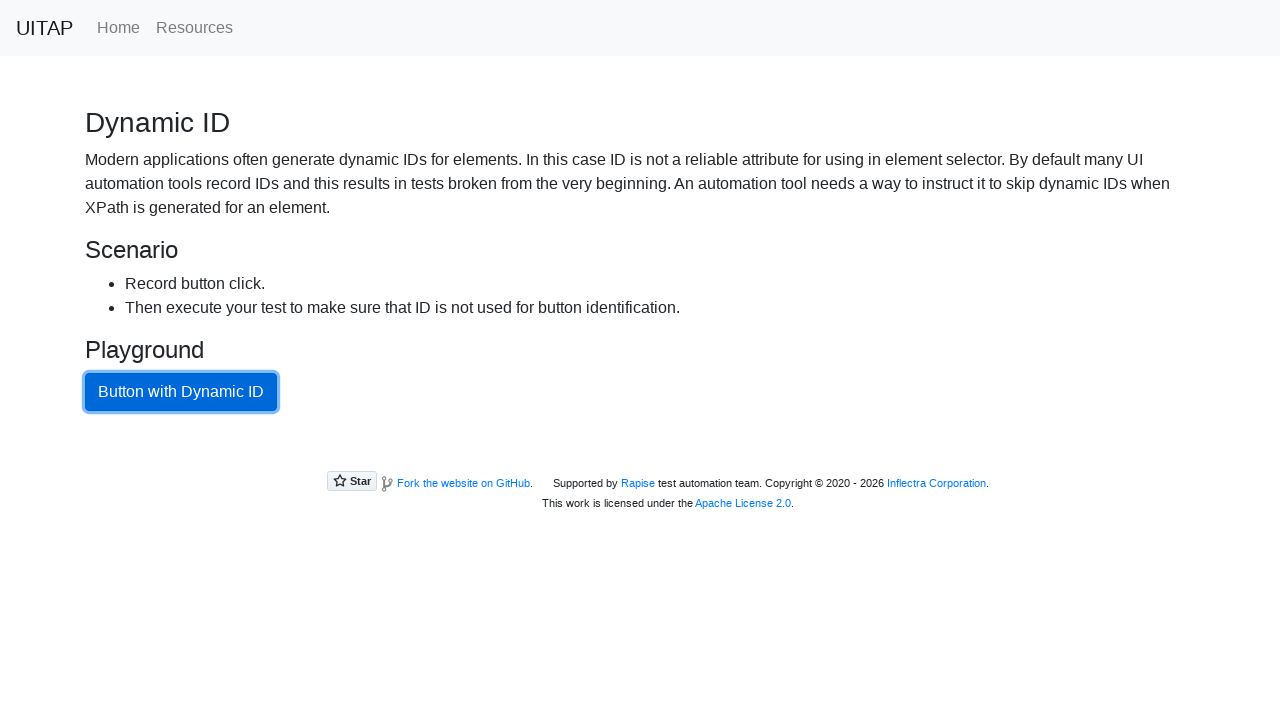

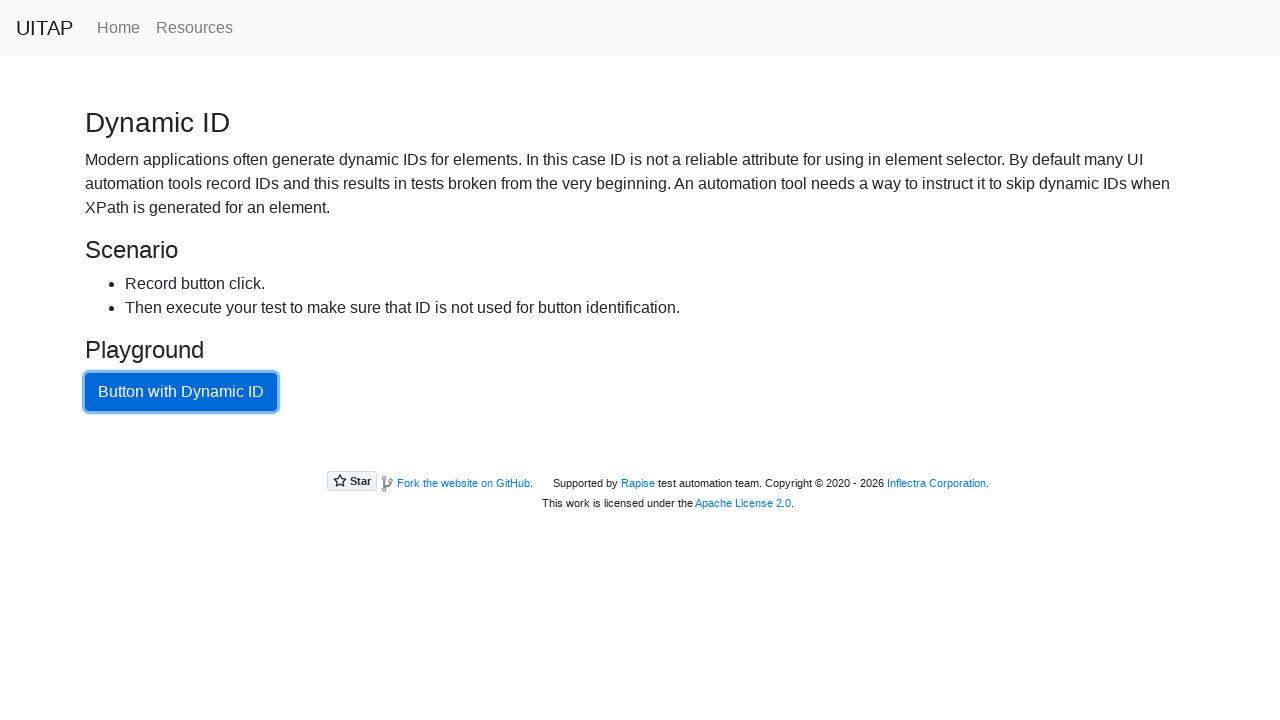